Tests navigation from the account page to the password reset page by clicking the "Lost your password?" link and verifying the reset button is displayed

Starting URL: https://practice.automationtesting.in/my-account/

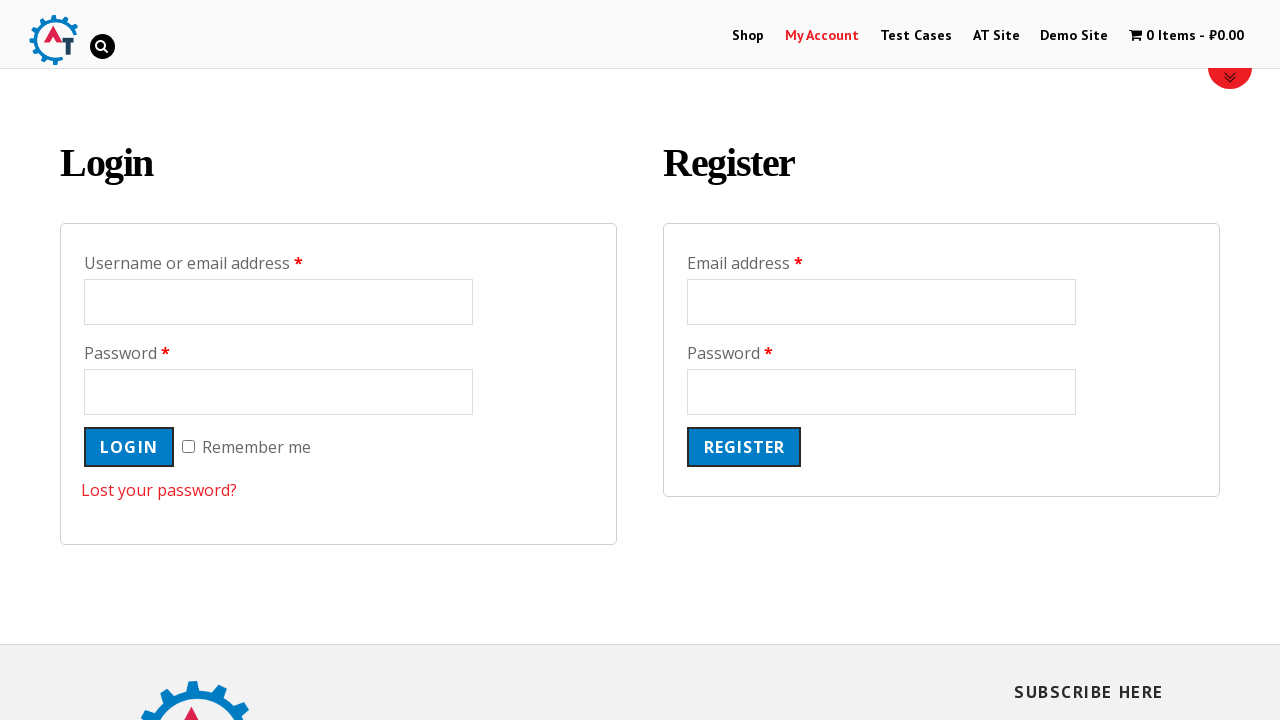

Clicked 'Lost your password?' link to navigate to password reset page at (159, 490) on text=Lost your password?
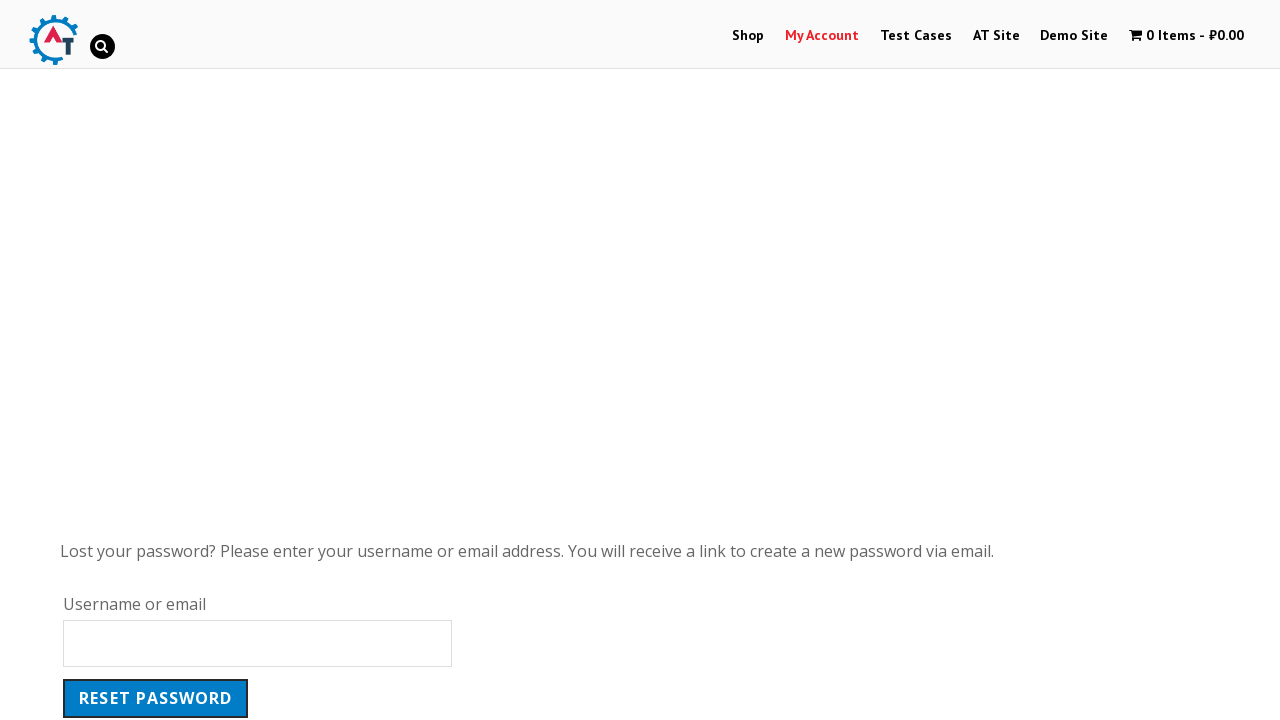

Password reset button loaded and is visible on the page
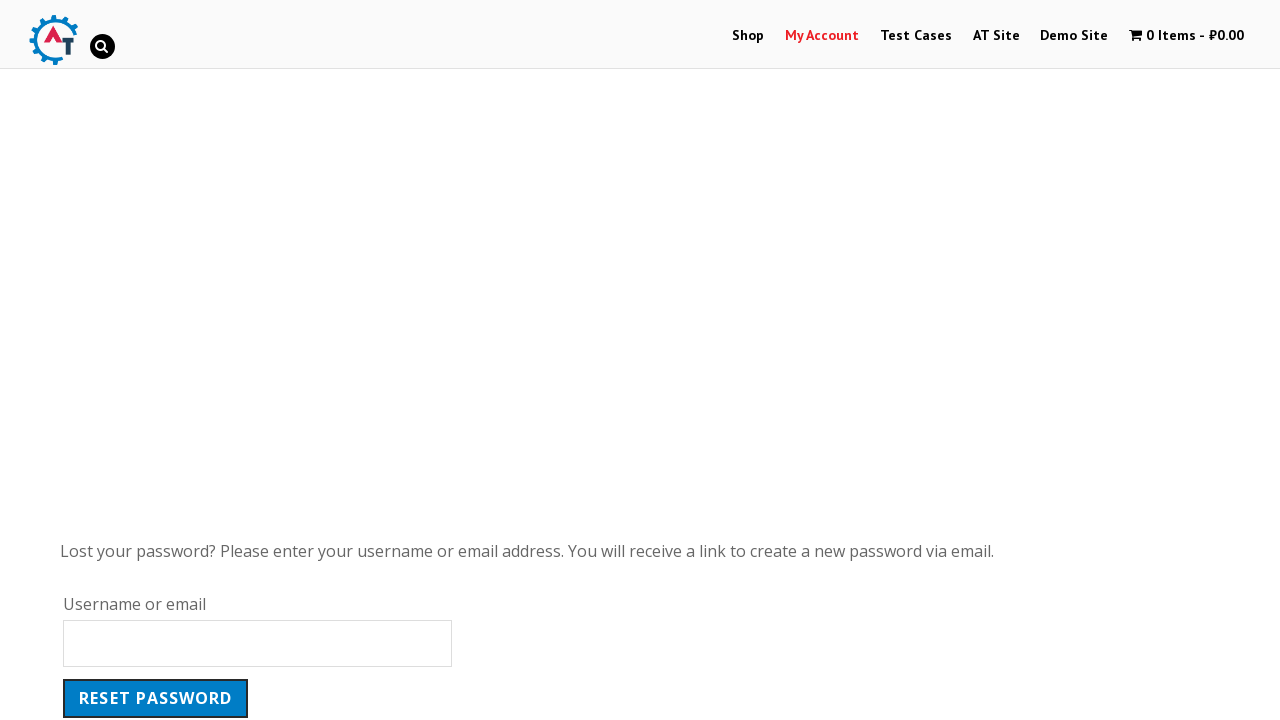

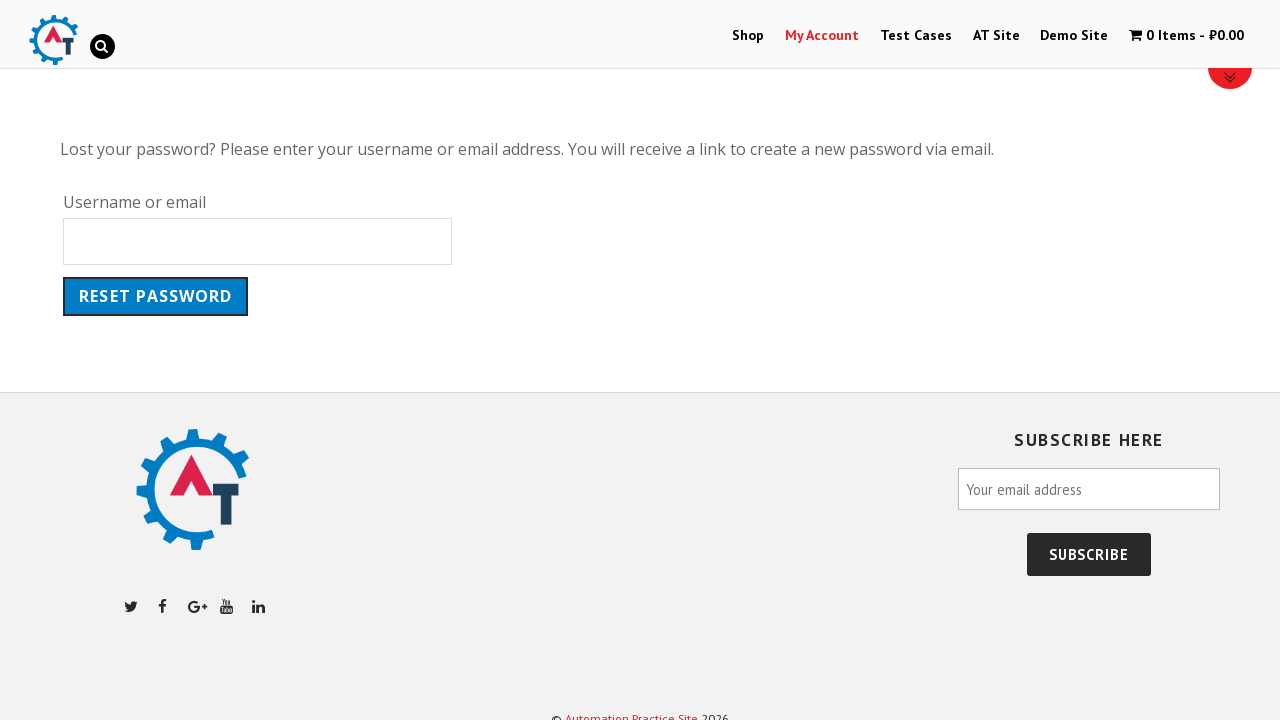